Tests text input functionality by entering text into an input field and clicking a button, then verifying the button text updates to match the input

Starting URL: http://uitestingplayground.com/textinput

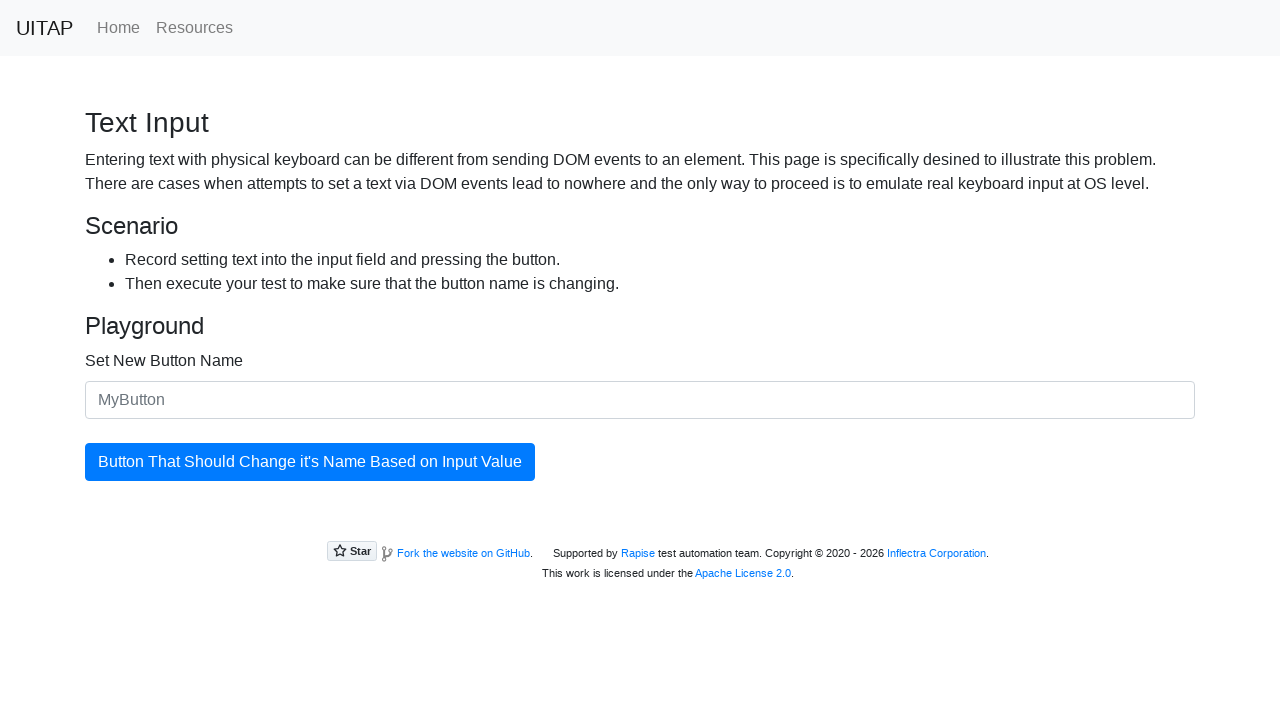

Entered 'SkyPro' into the text input field on #newButtonName
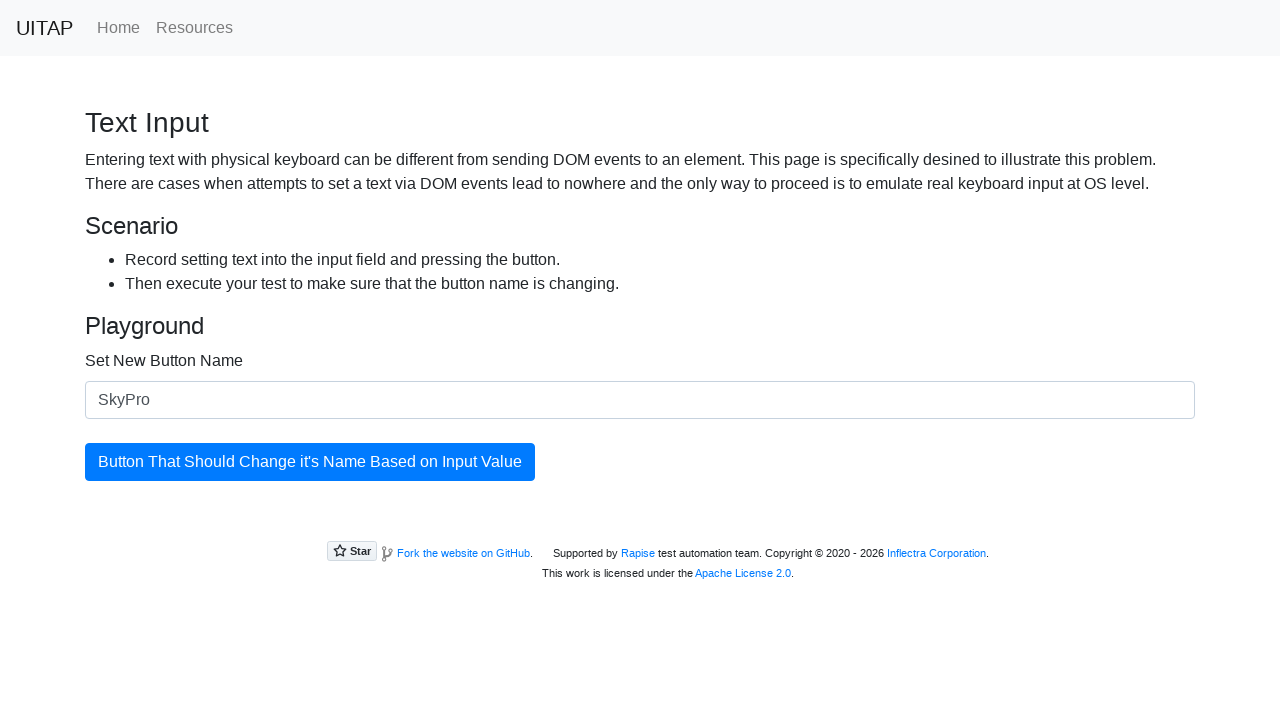

Clicked the button to update its text at (310, 462) on #updatingButton
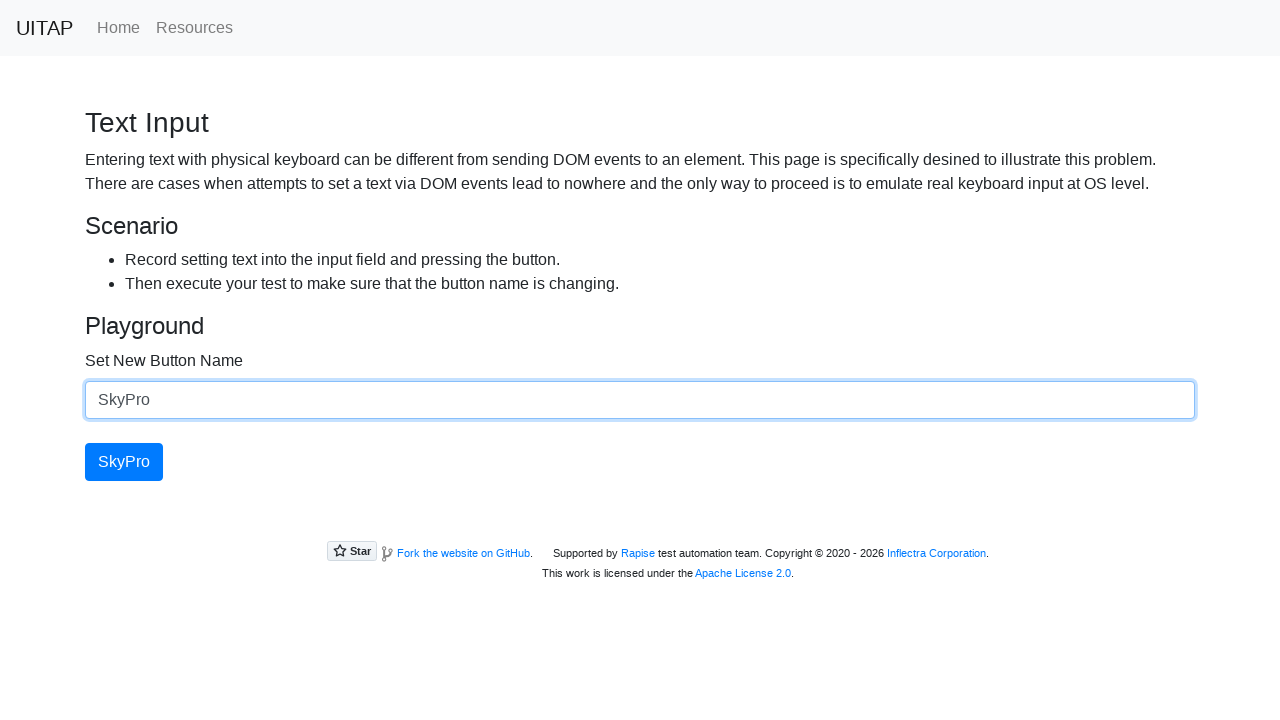

Verified button text updated to 'SkyPro'
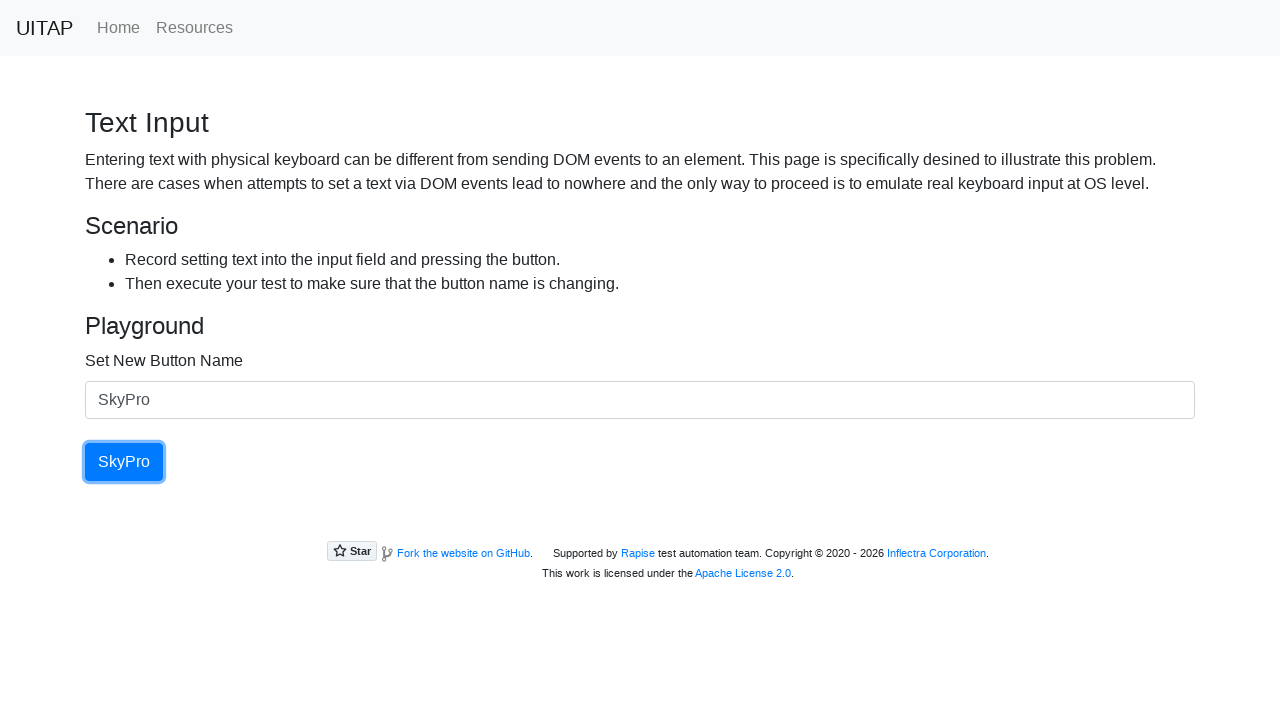

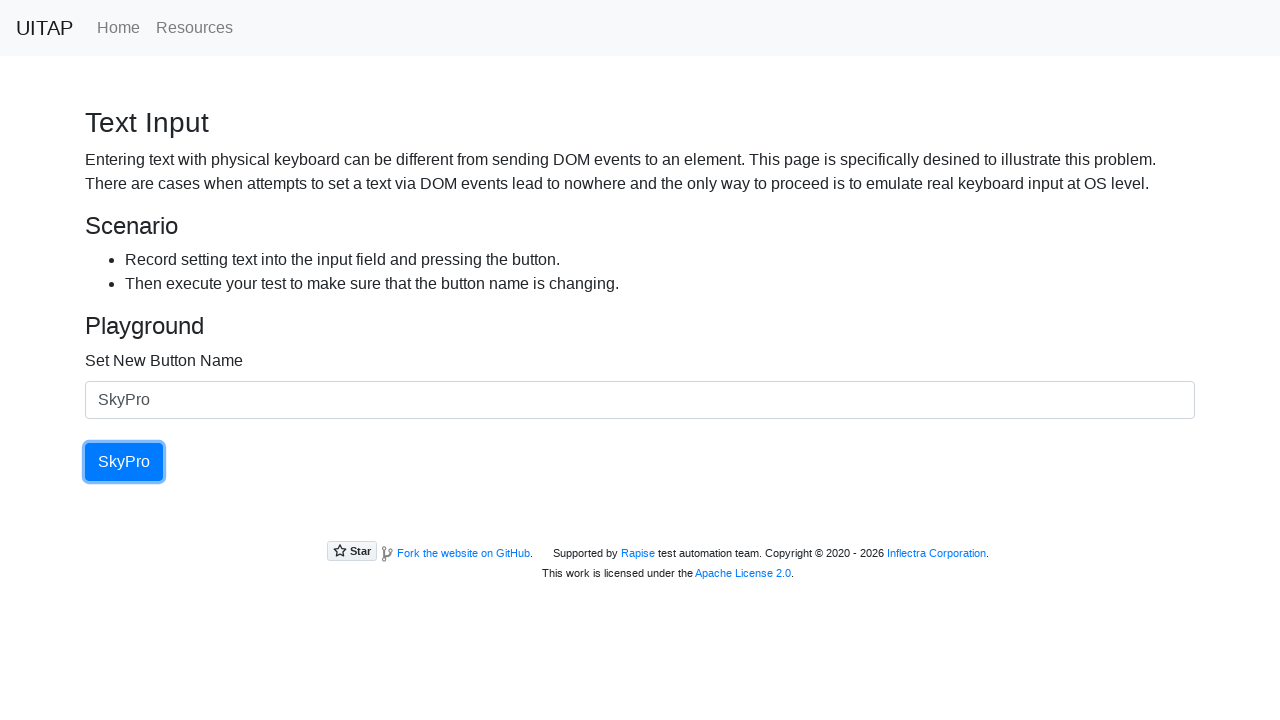